Navigates to the-internet herokuapp, clicks on Form Authentication link, and retrieves the position of the login button

Starting URL: http://the-internet.herokuapp.com/

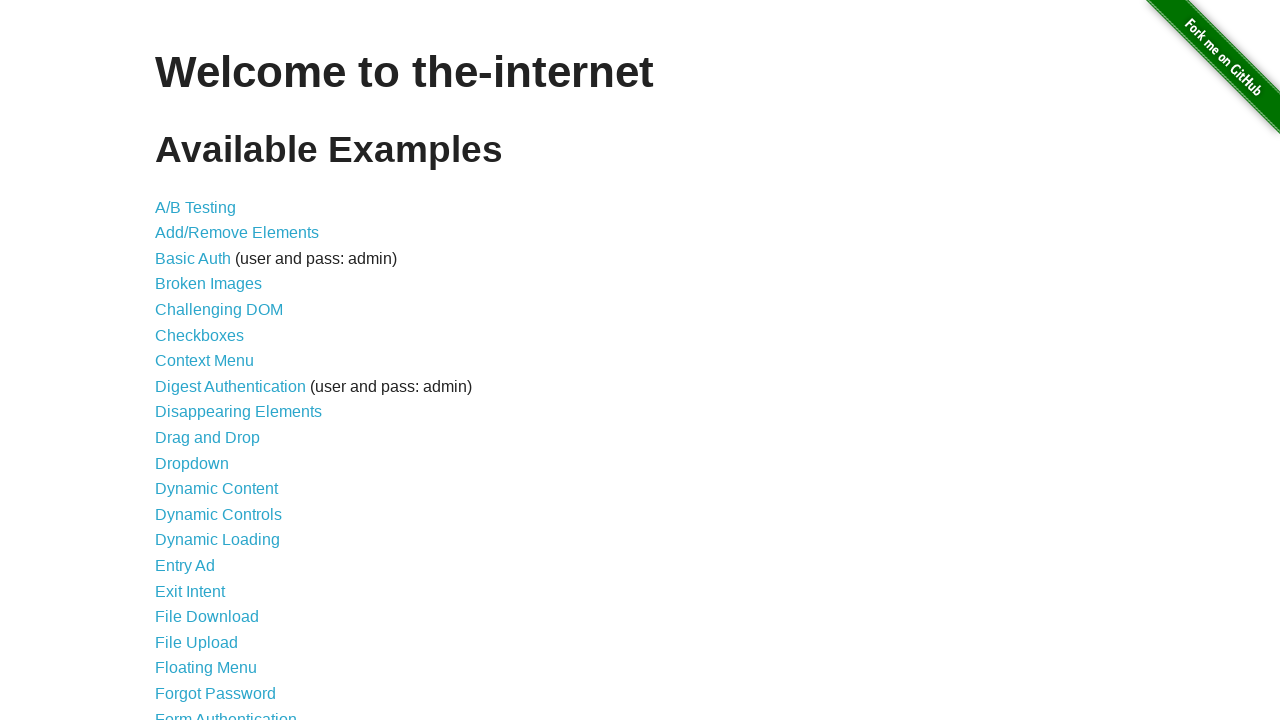

Clicked on Form Authentication link at (226, 712) on text=Form Authentication
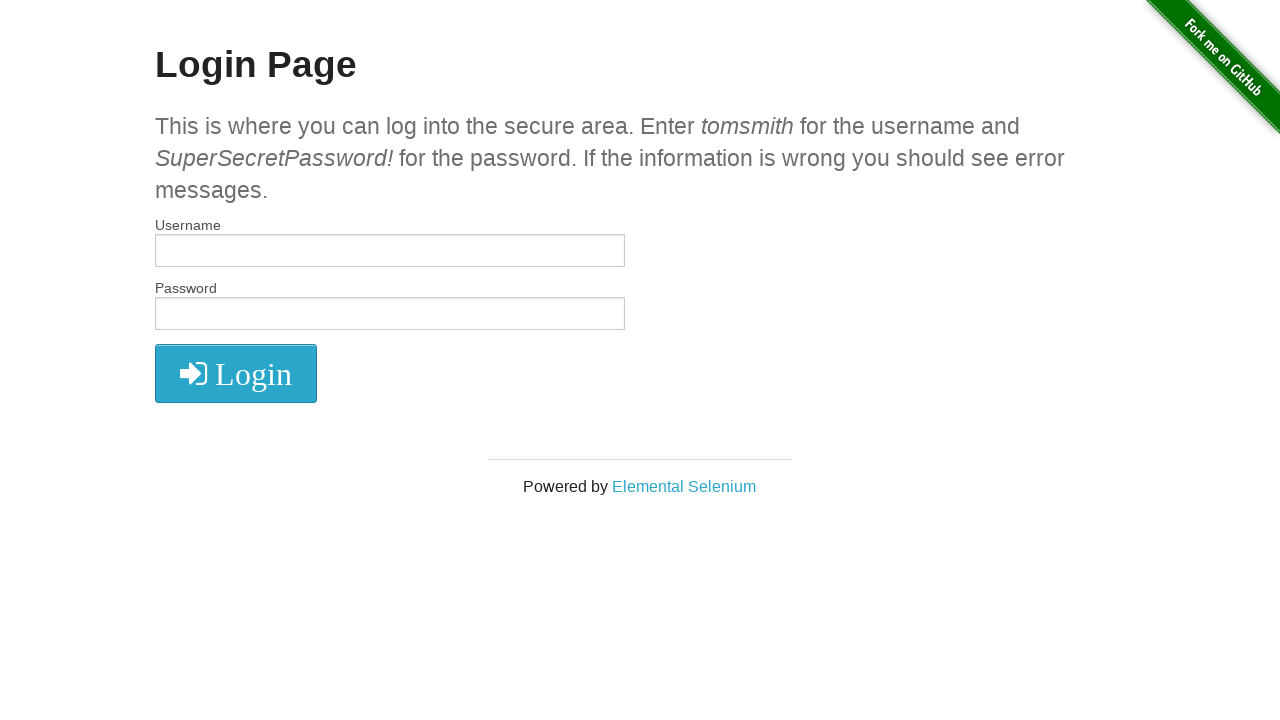

Login button became visible
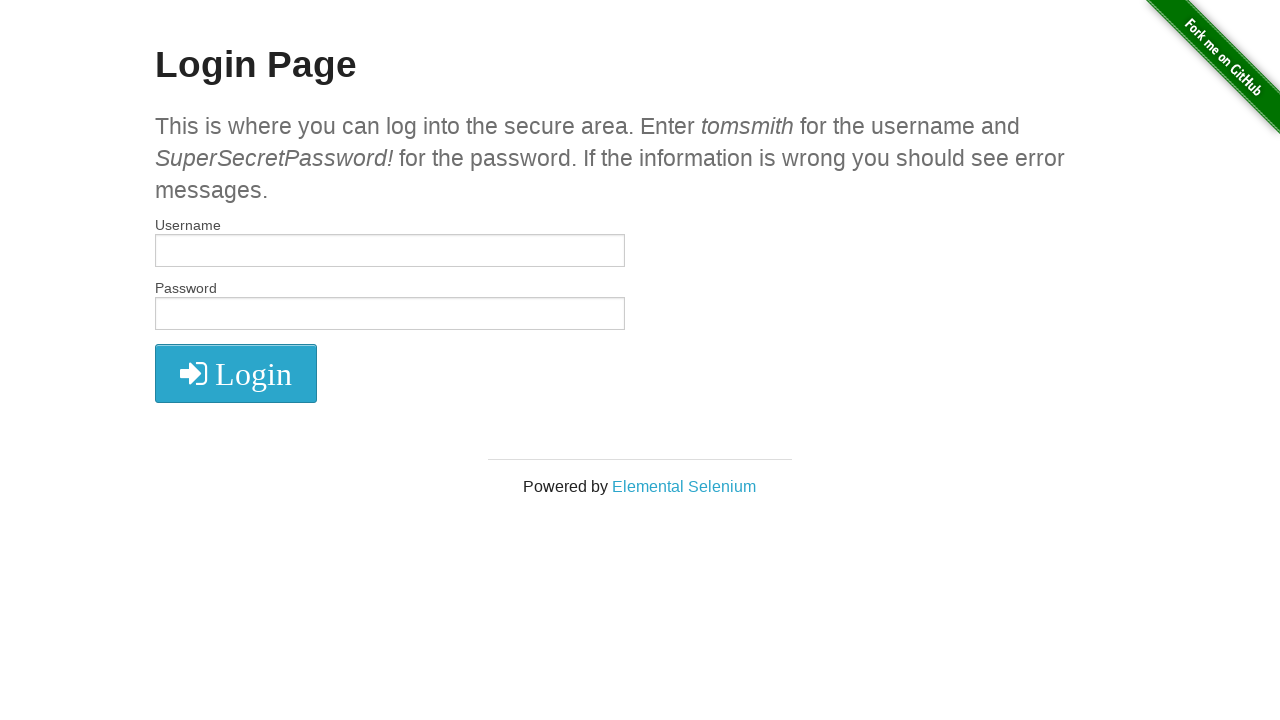

Located the login button element
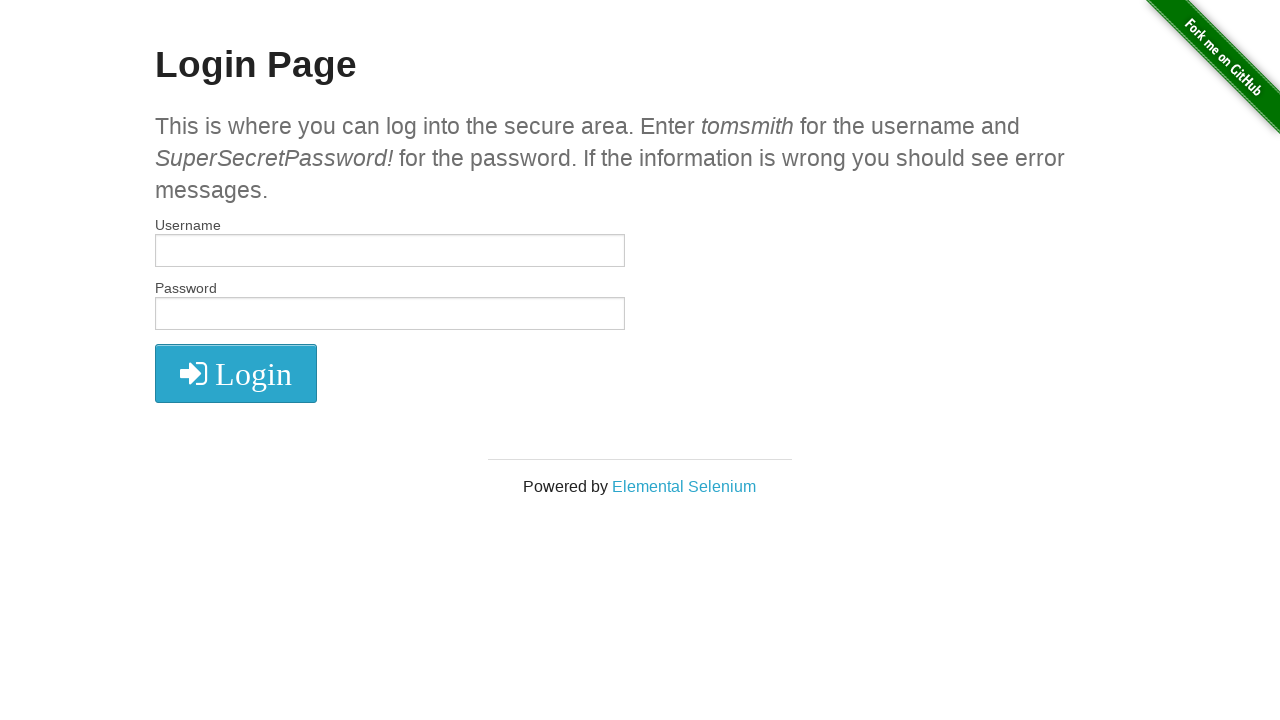

Retrieved bounding box position of login button
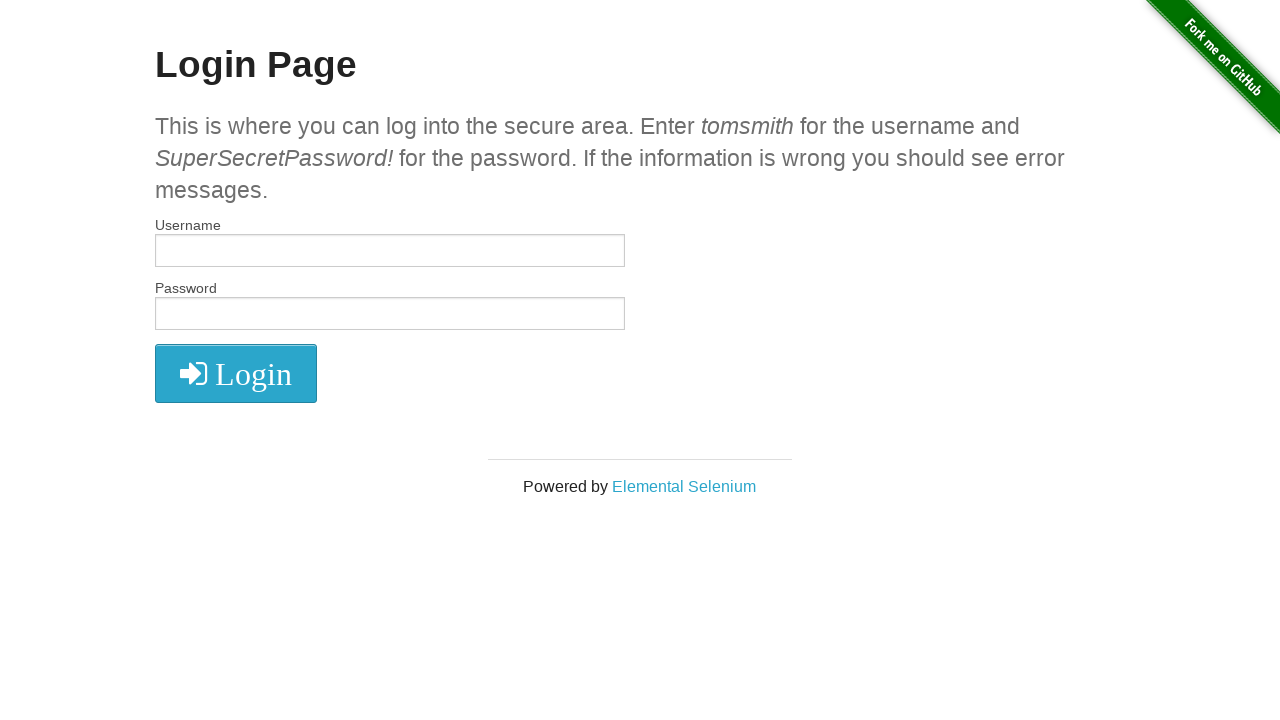

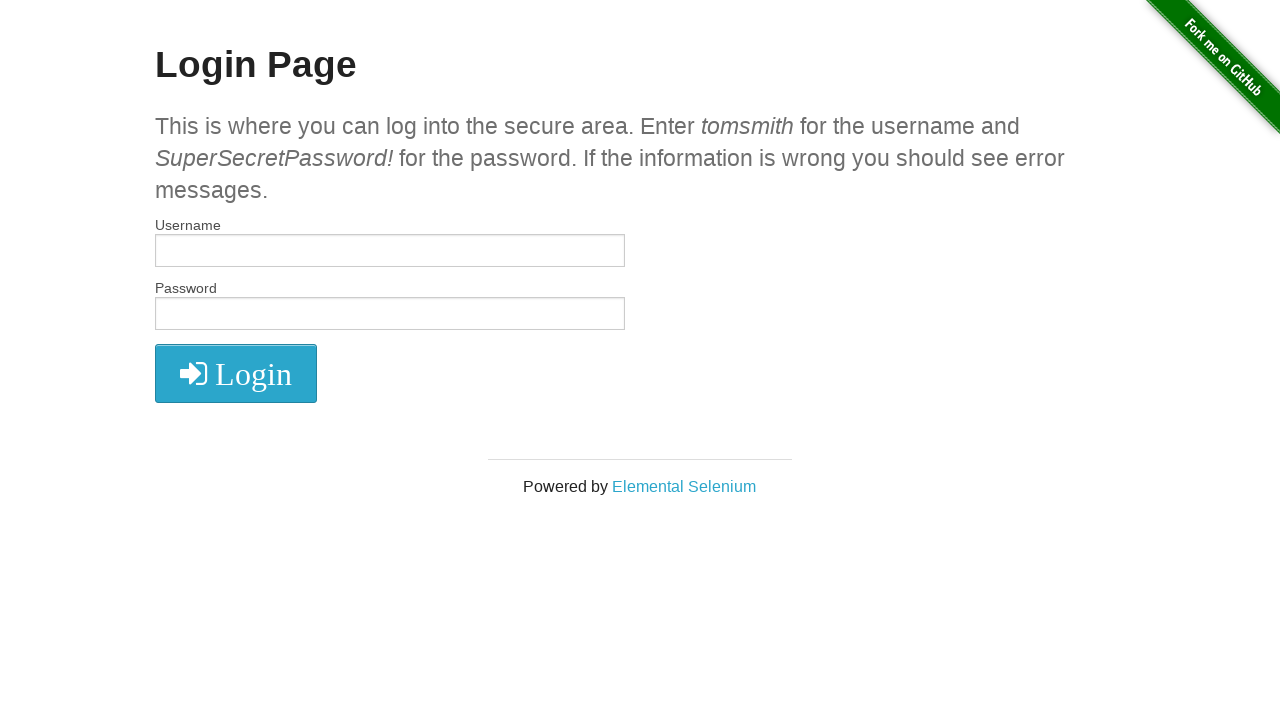